Simplified alert test that clicks the alert button and handles the dialog

Starting URL: http://antoniotrindade.com.br/treinoautomacao/elementsweb.html

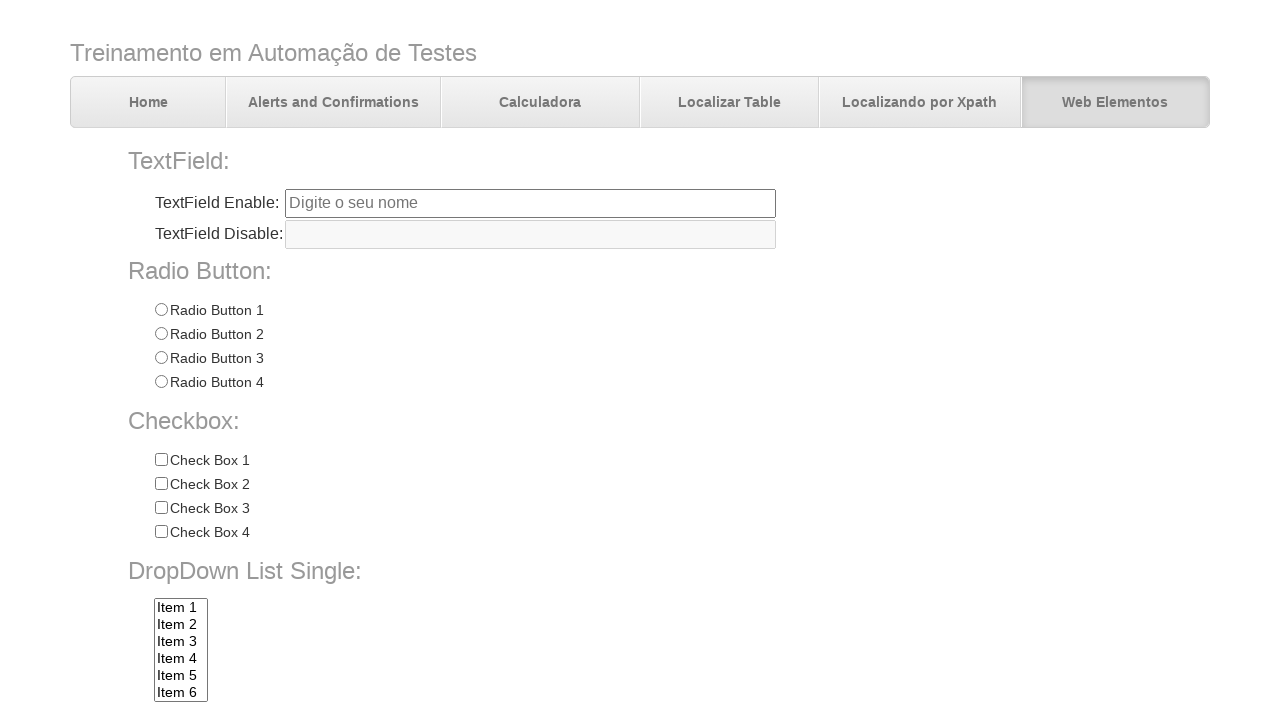

Set up dialog handler for alerts, confirms, and prompts
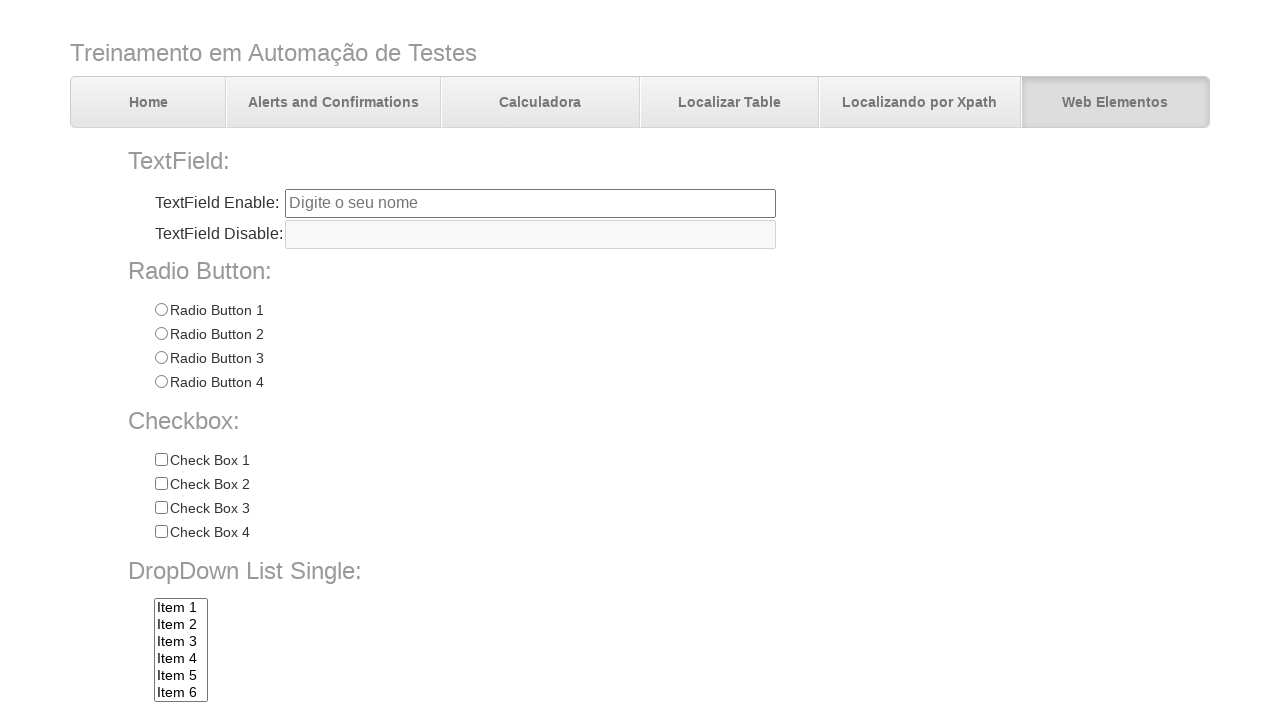

Clicked alert button at (366, 644) on input[name='alertbtn']
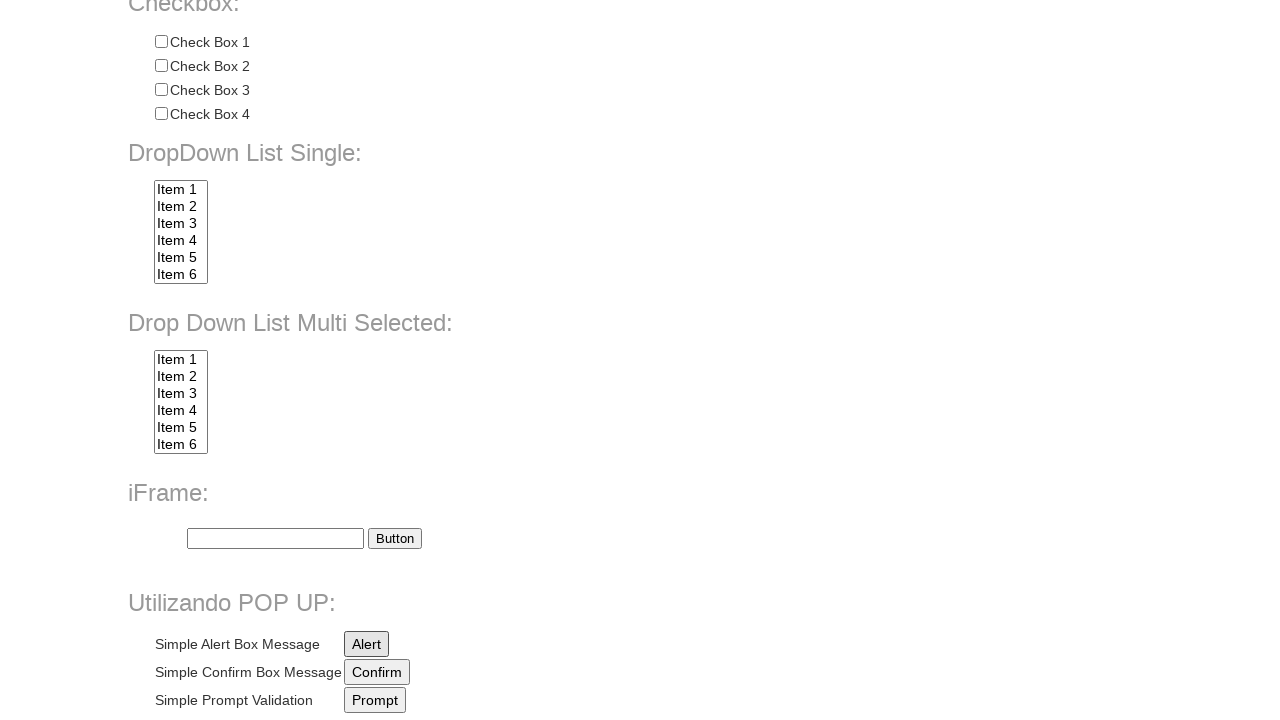

Waited 500ms for alert to be handled
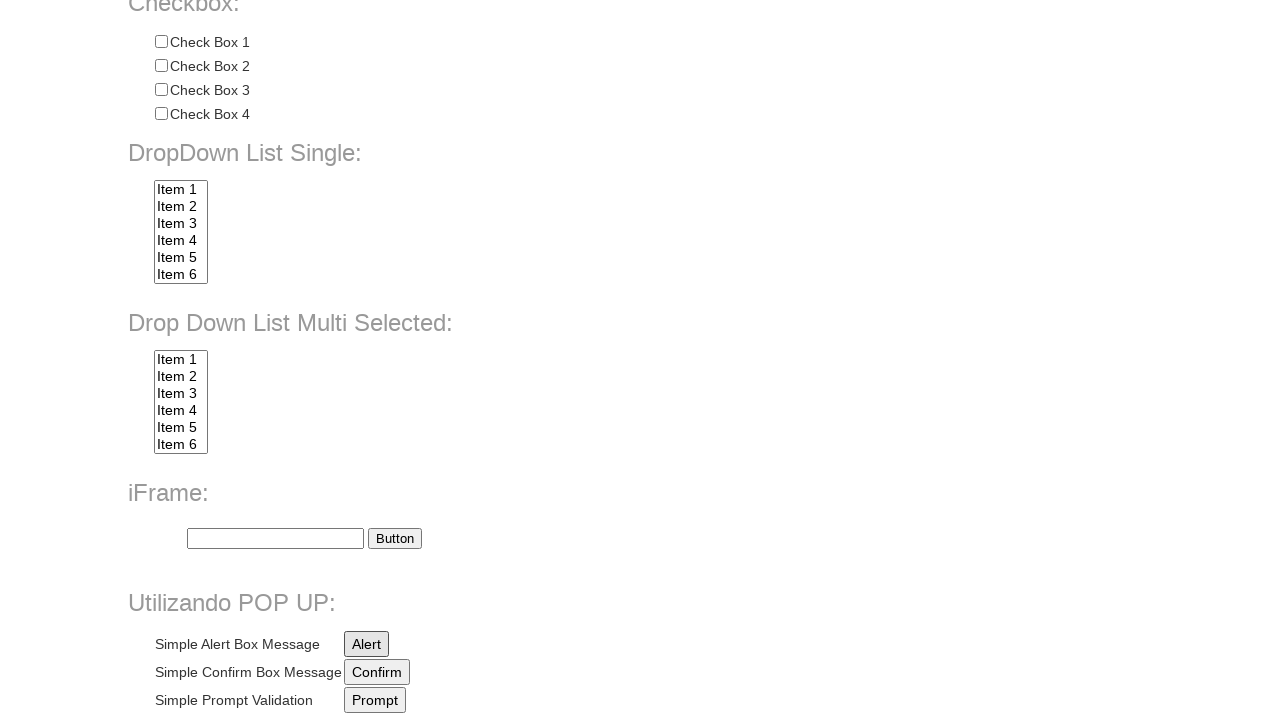

Clicked confirm button at (377, 672) on input[name='confirmbtn']
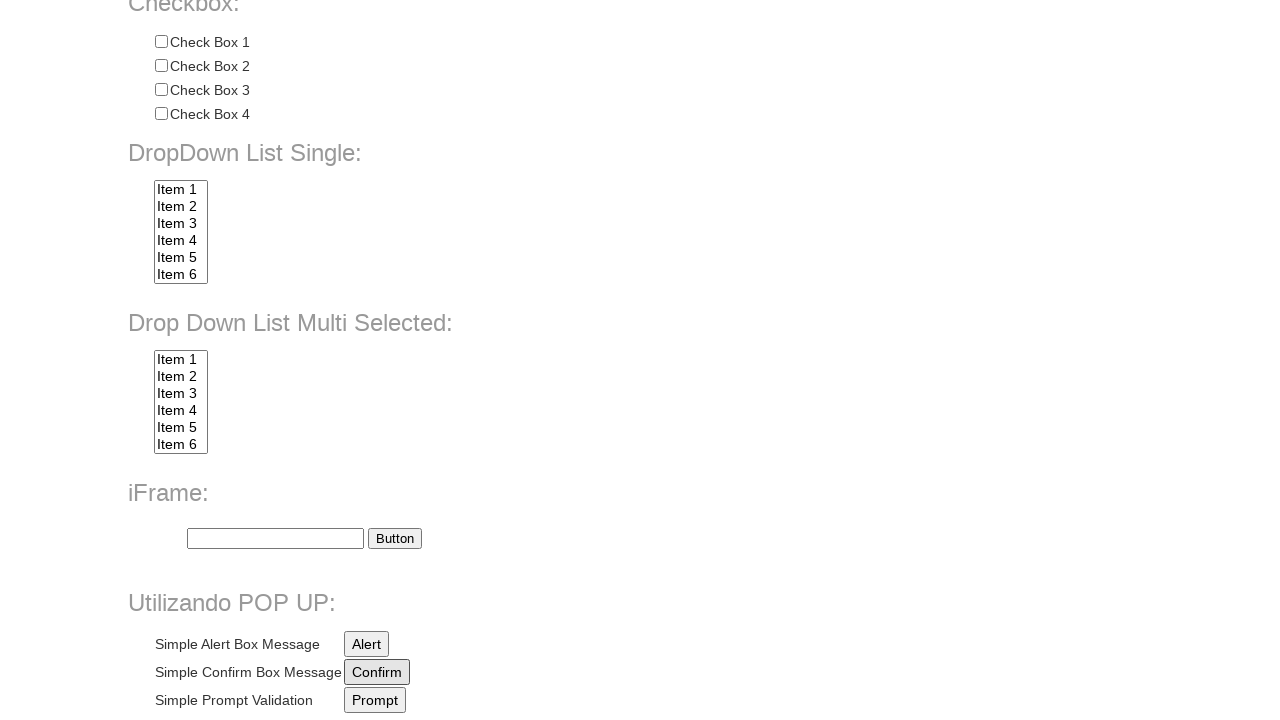

Waited 500ms for confirm dialog to be handled
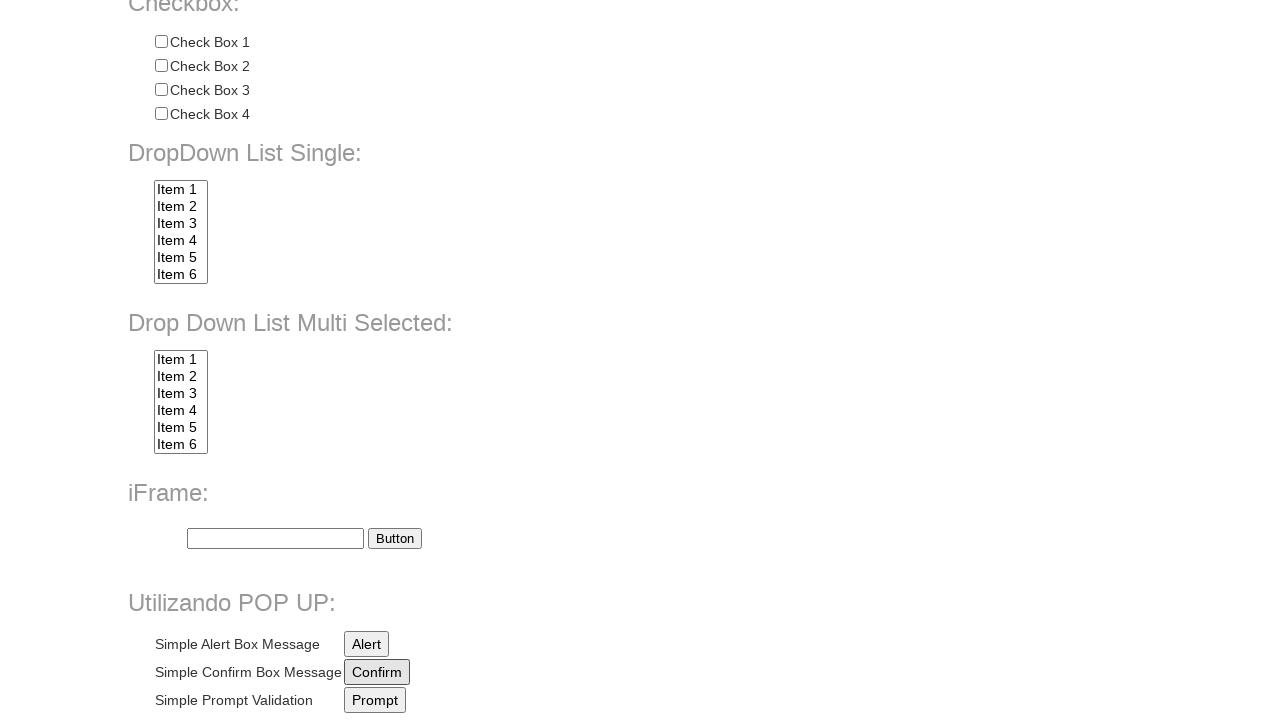

Clicked prompt button at (375, 700) on #promptBtn
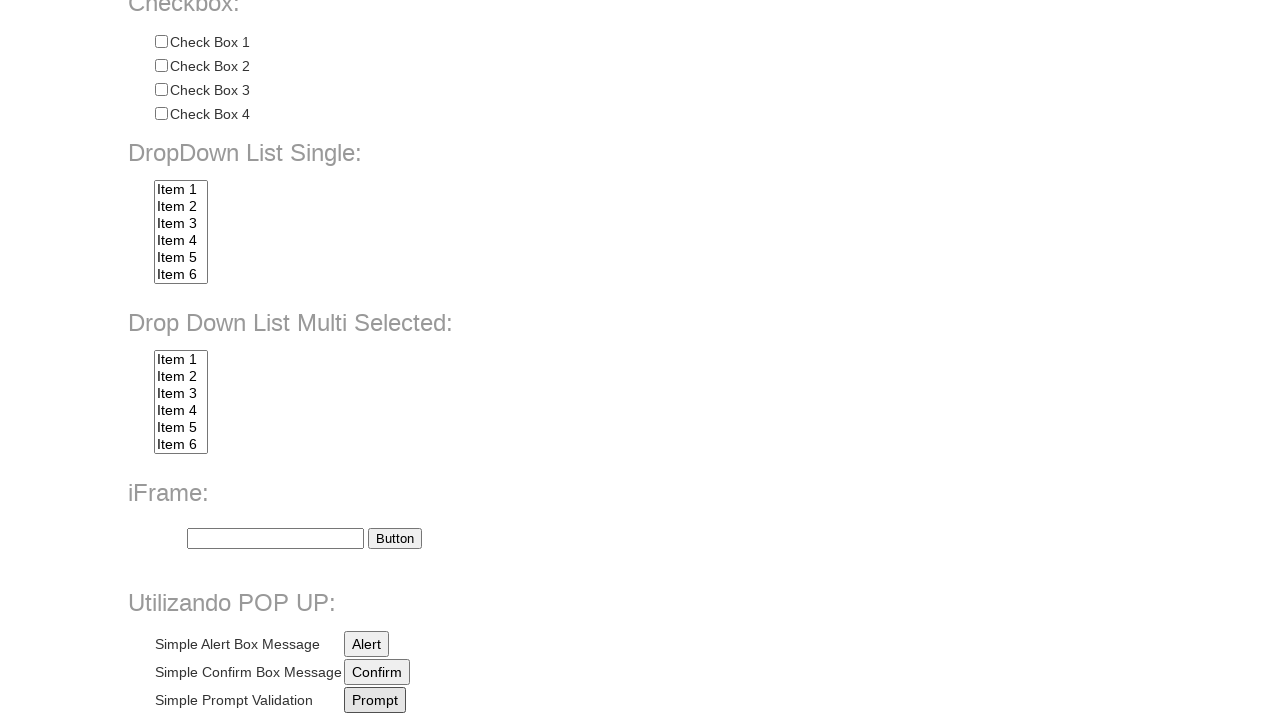

Waited 500ms for prompt dialog to be handled with value '2023'
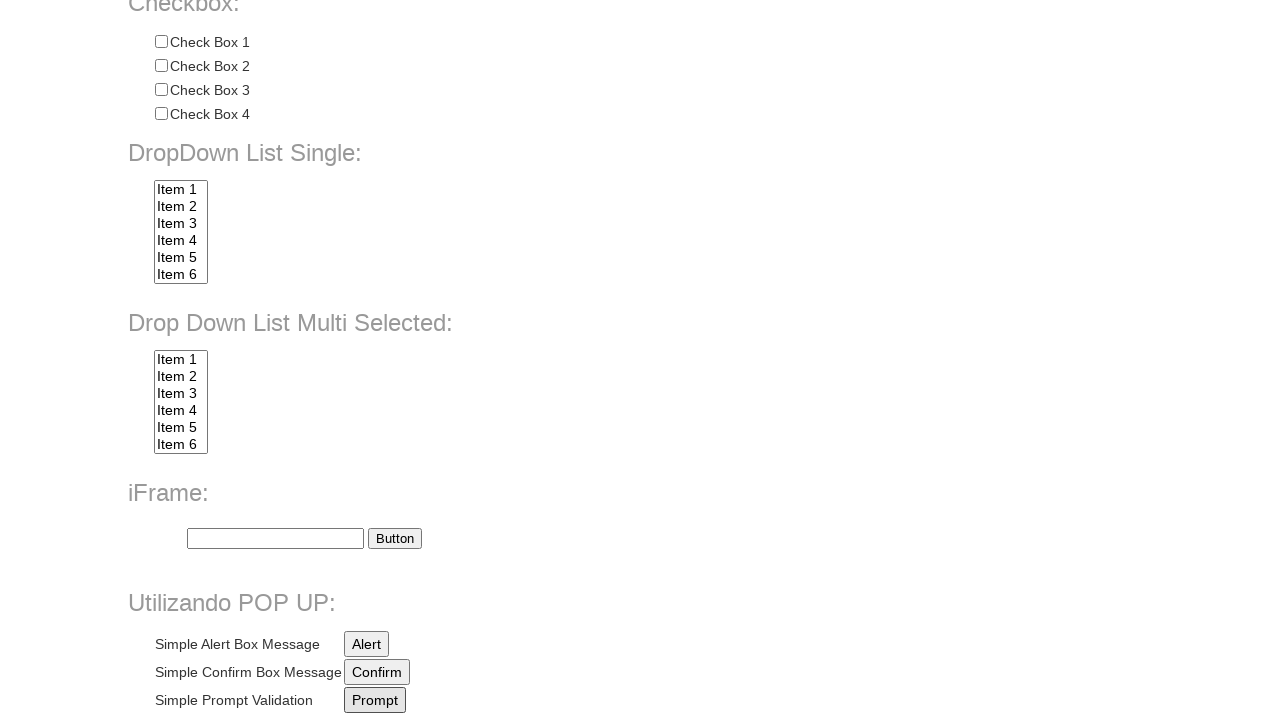

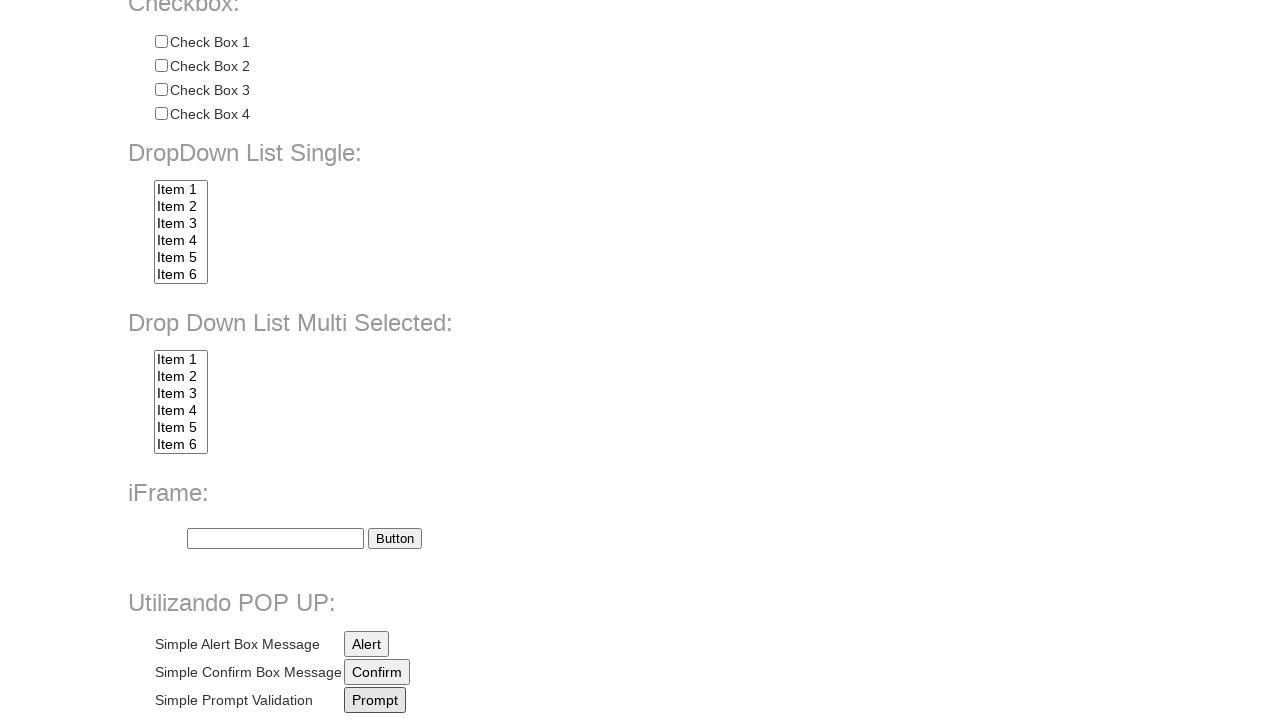